Tests if various form elements (email textbox, education textbox, age radio button, and a user element) are displayed on the page

Starting URL: https://automationfc.github.io/basic-form/index.html

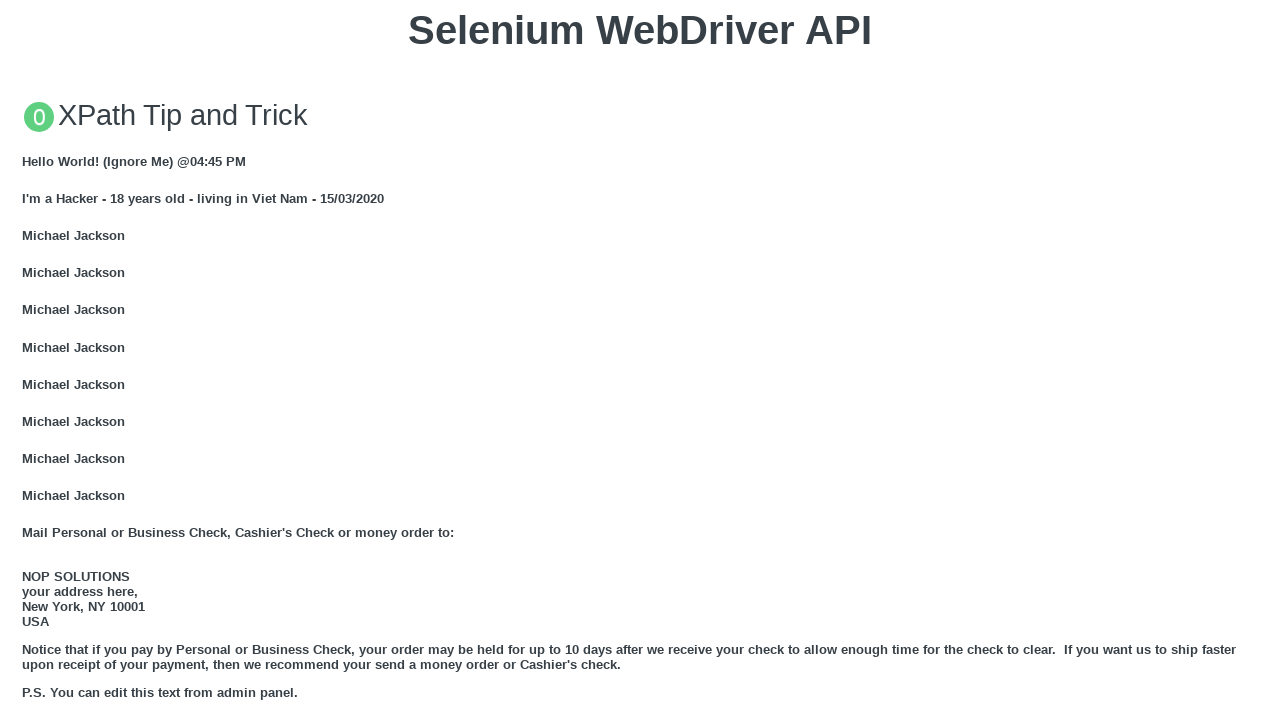

Email textbox is visible and filled with 'Automation testing' on #mail
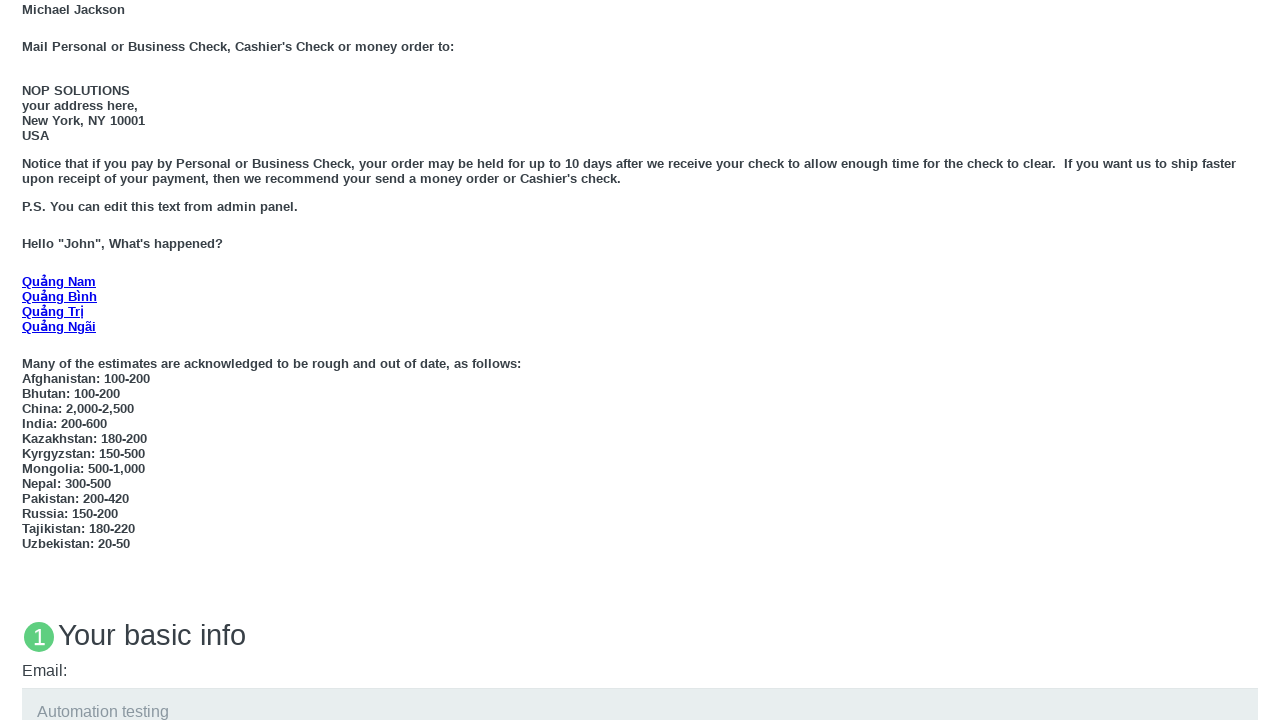

Education textbox is visible and filled with 'Automation testing' on #edu
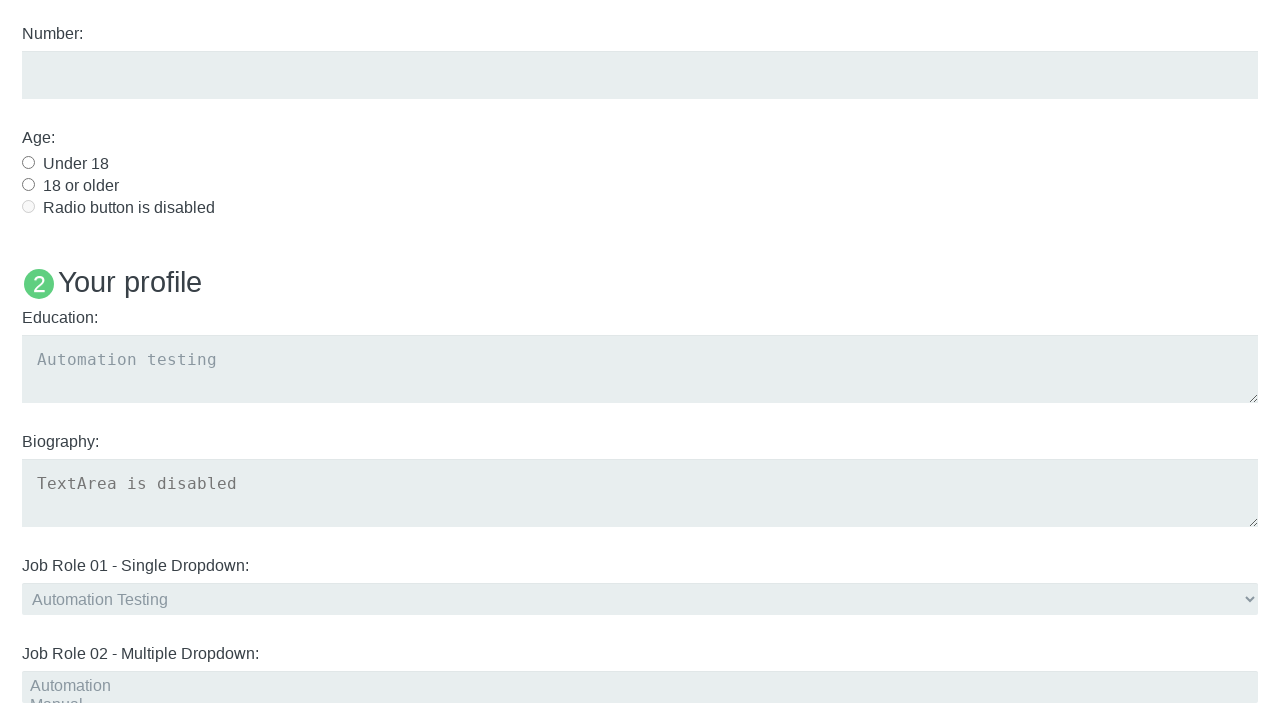

Age under 18 radio button is visible and clicked at (28, 162) on #under_18
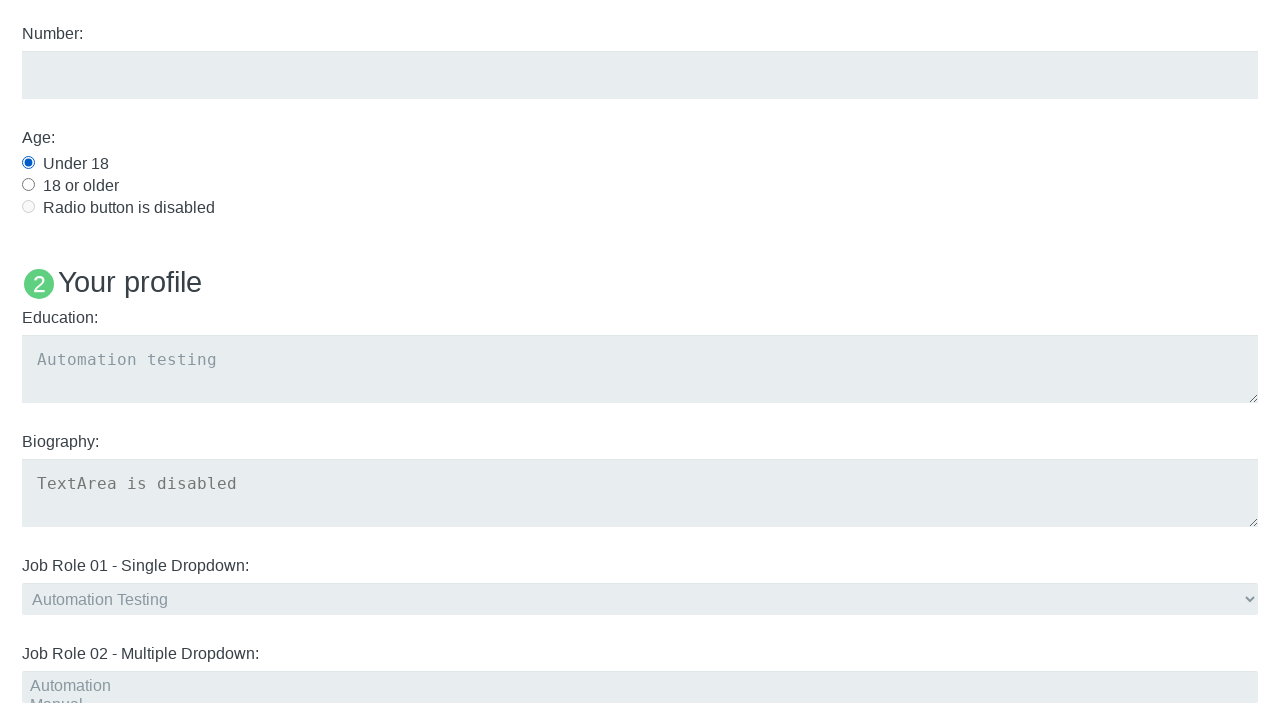

Verified that User5 element is displayed on the page
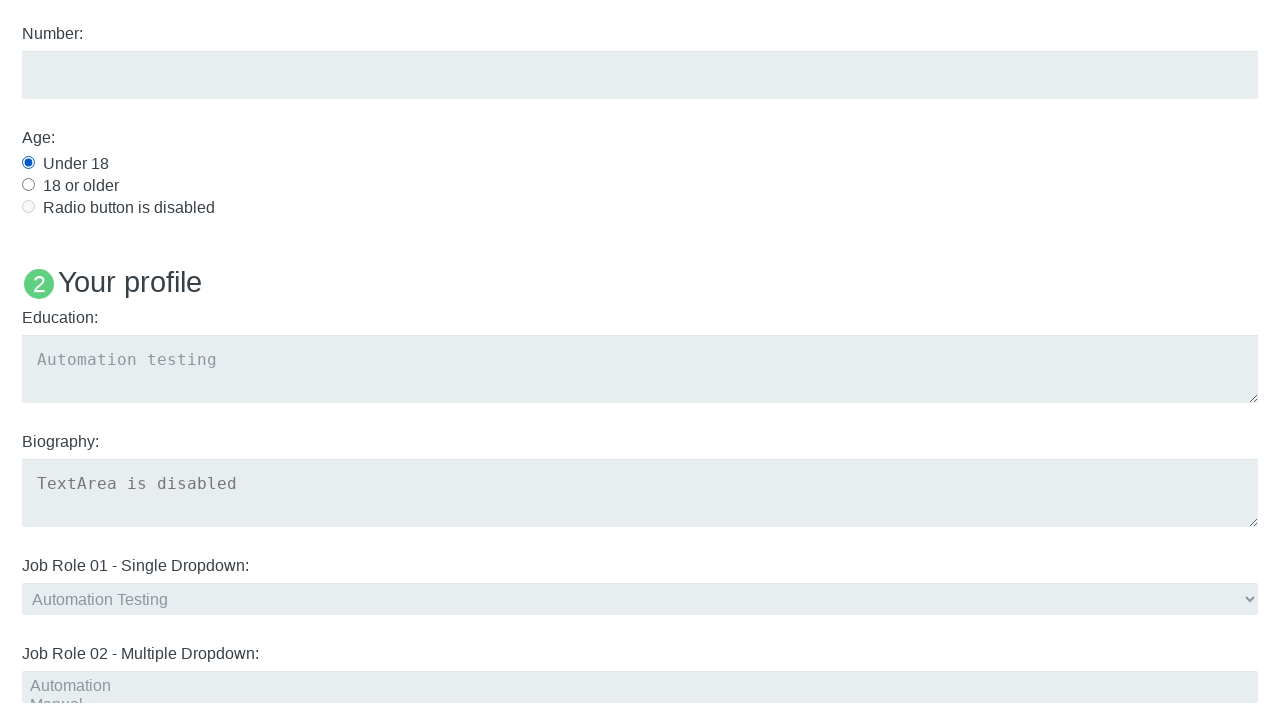

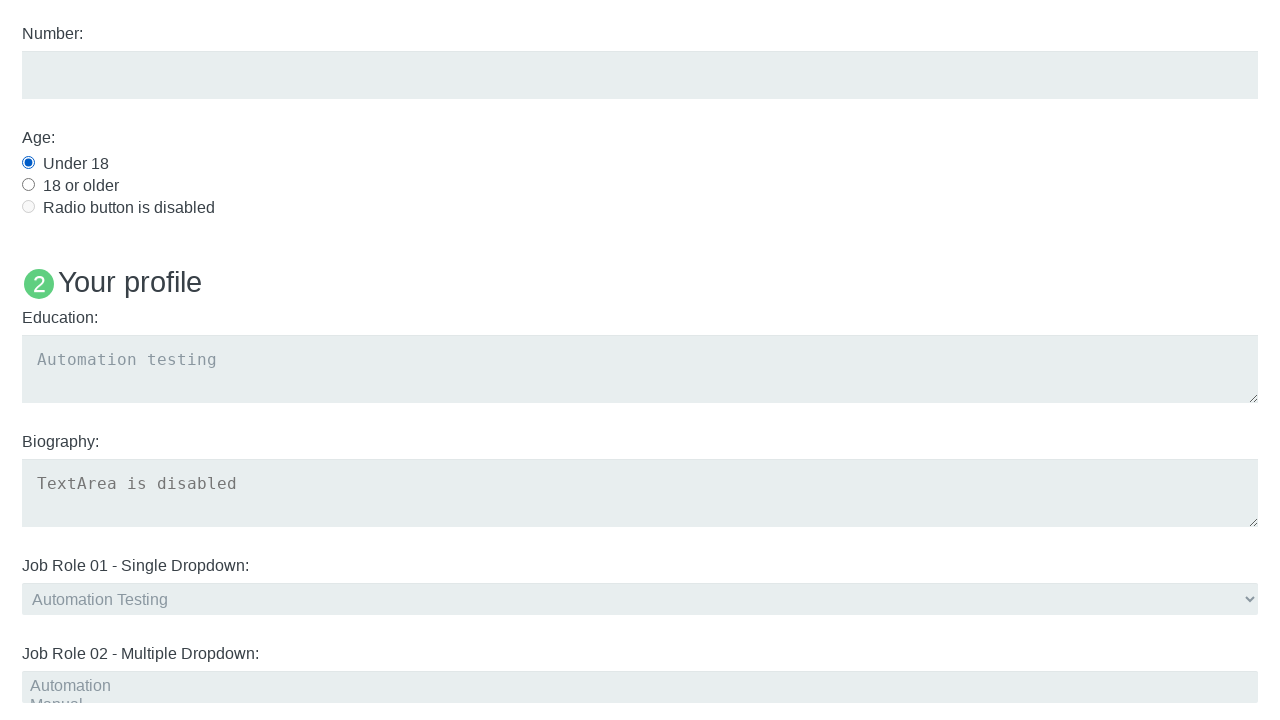